Verifies that the third navigation link (CLASSES) displays the correct text on the page

Starting URL: https://metalam.github.io/hello_world/

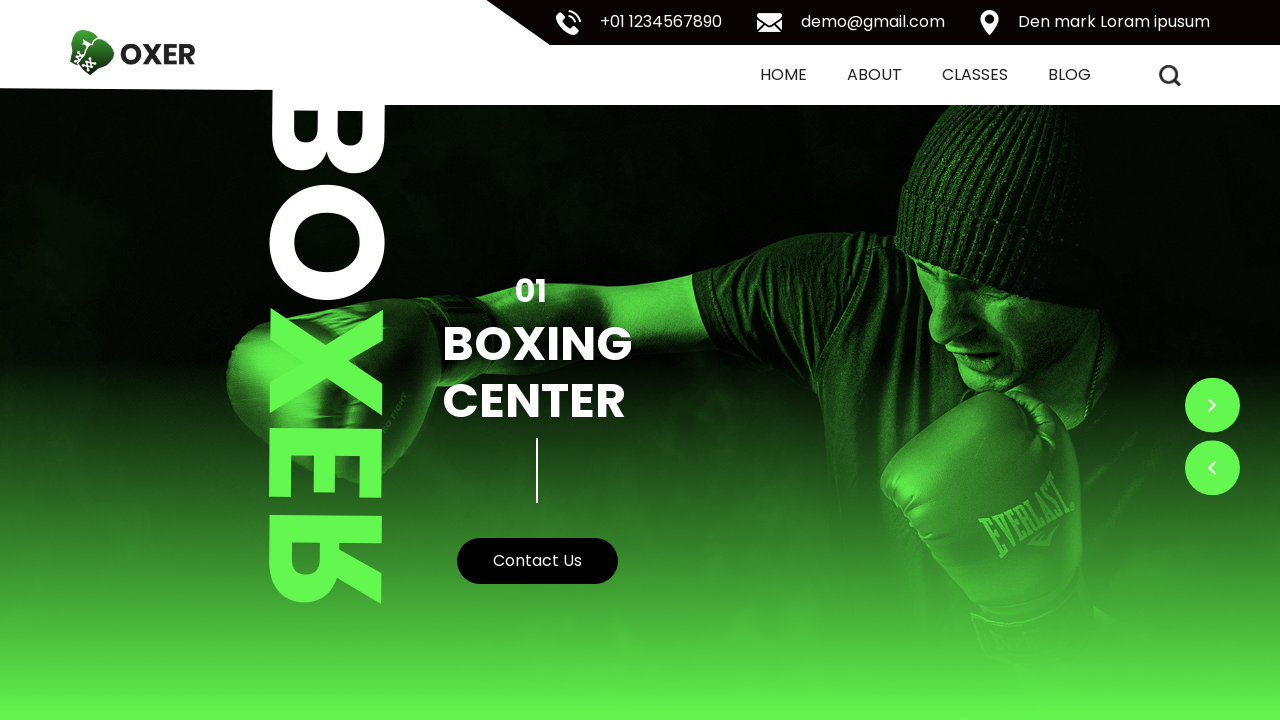

Located the third navigation link element
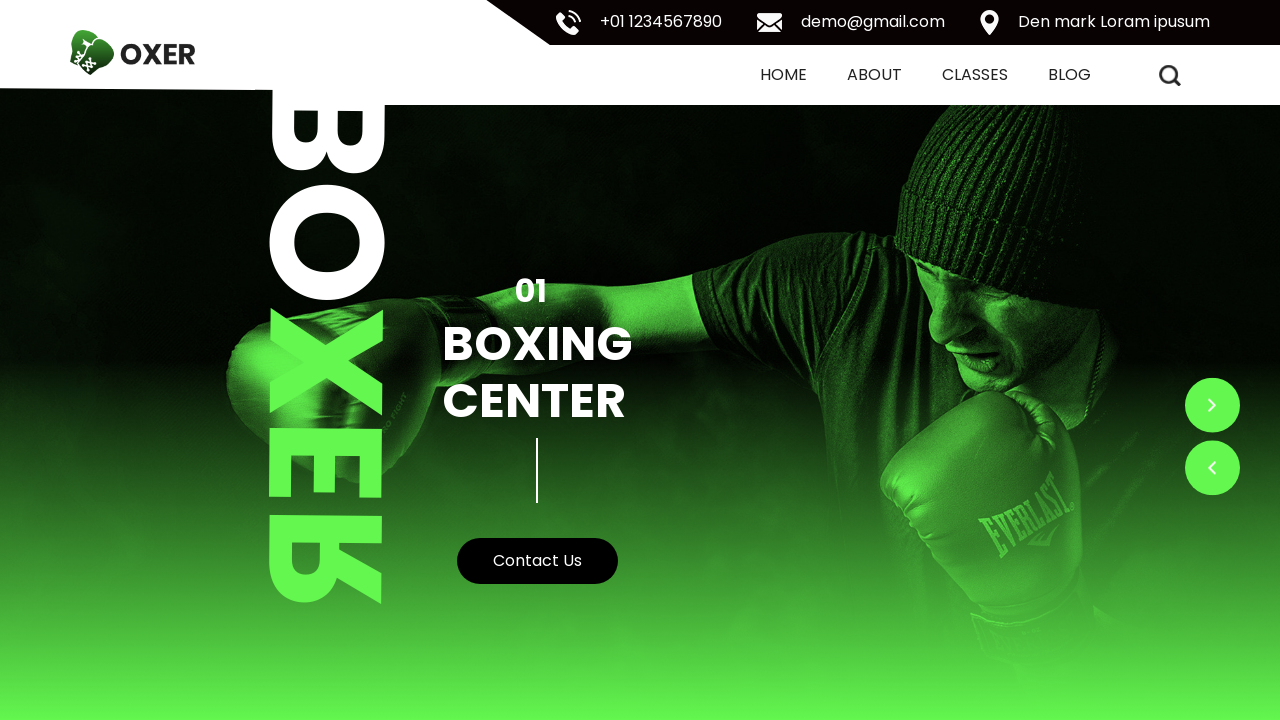

Retrieved inner text from the third navigation link
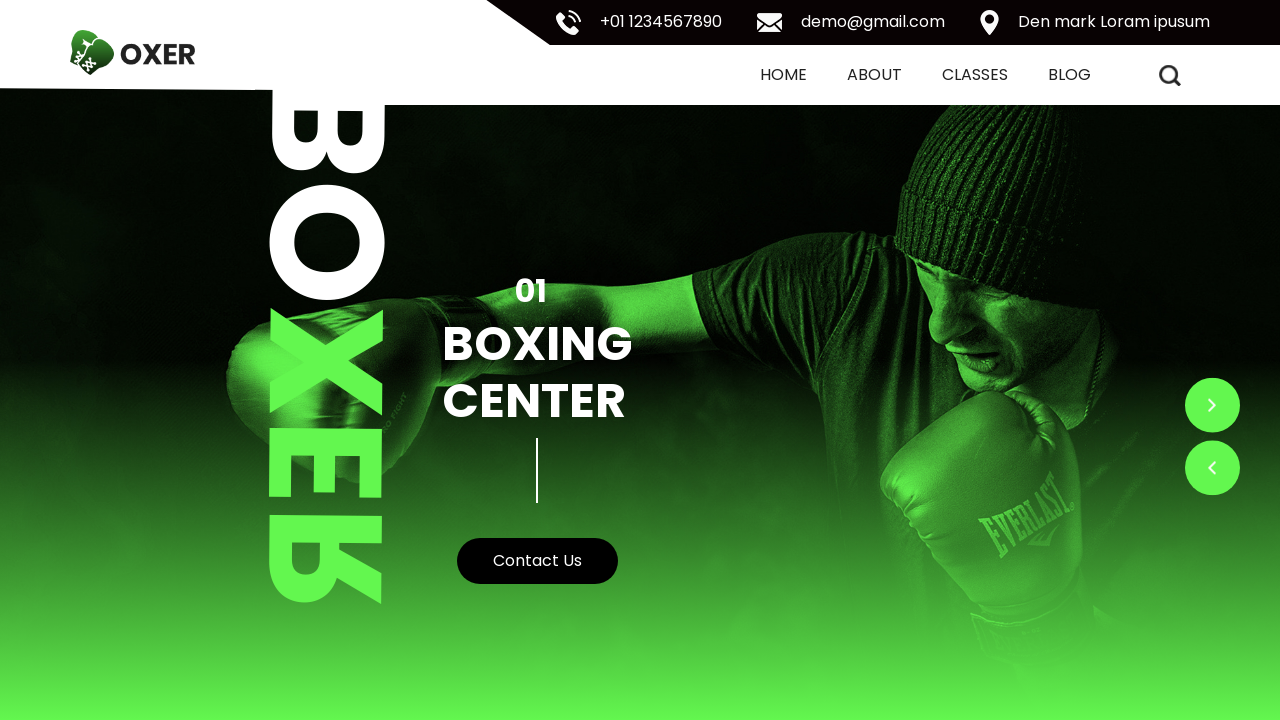

Verified that the third navigation link displays 'CLASSES'
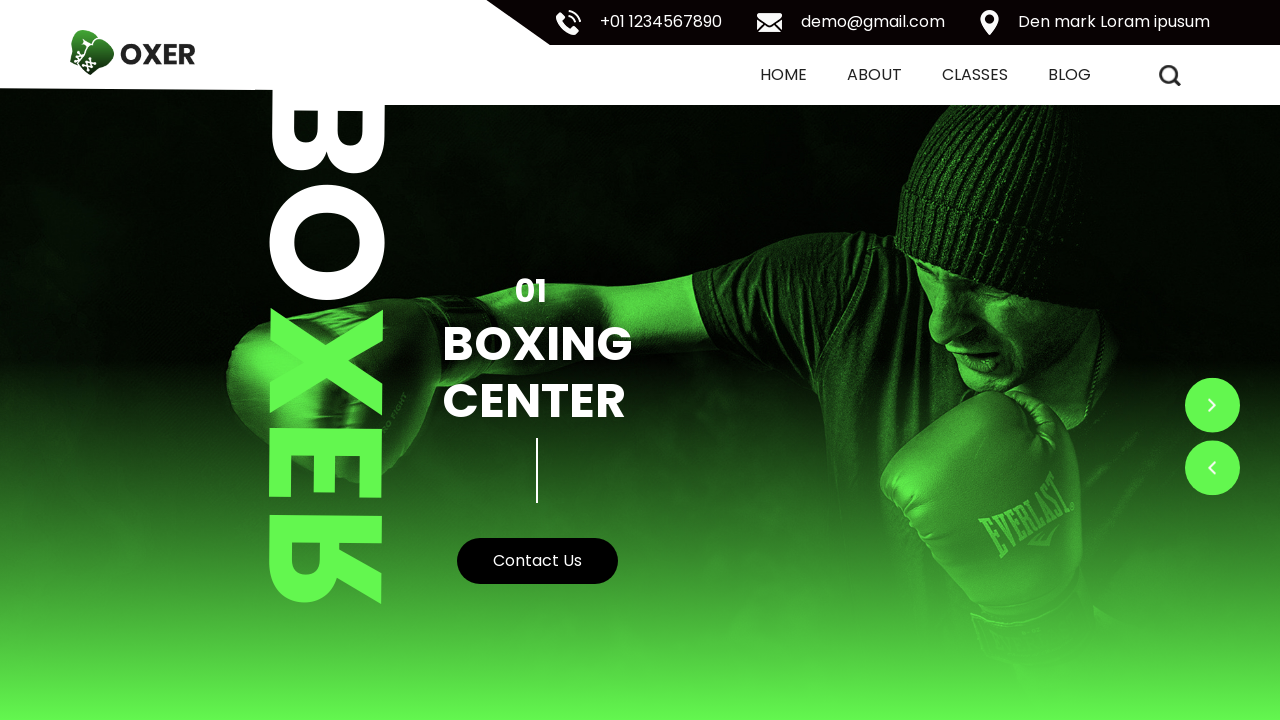

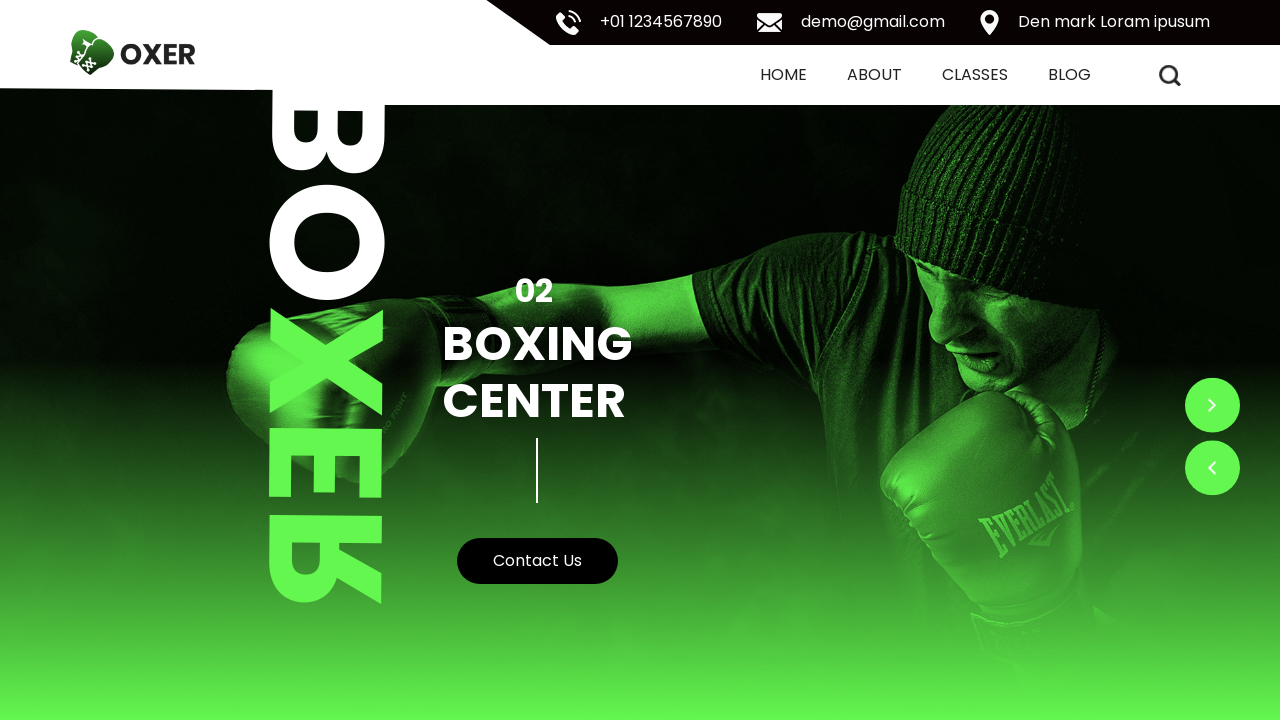